Visits the Laravel website and verifies the page title contains "Laravel"

Starting URL: https://laravel.com

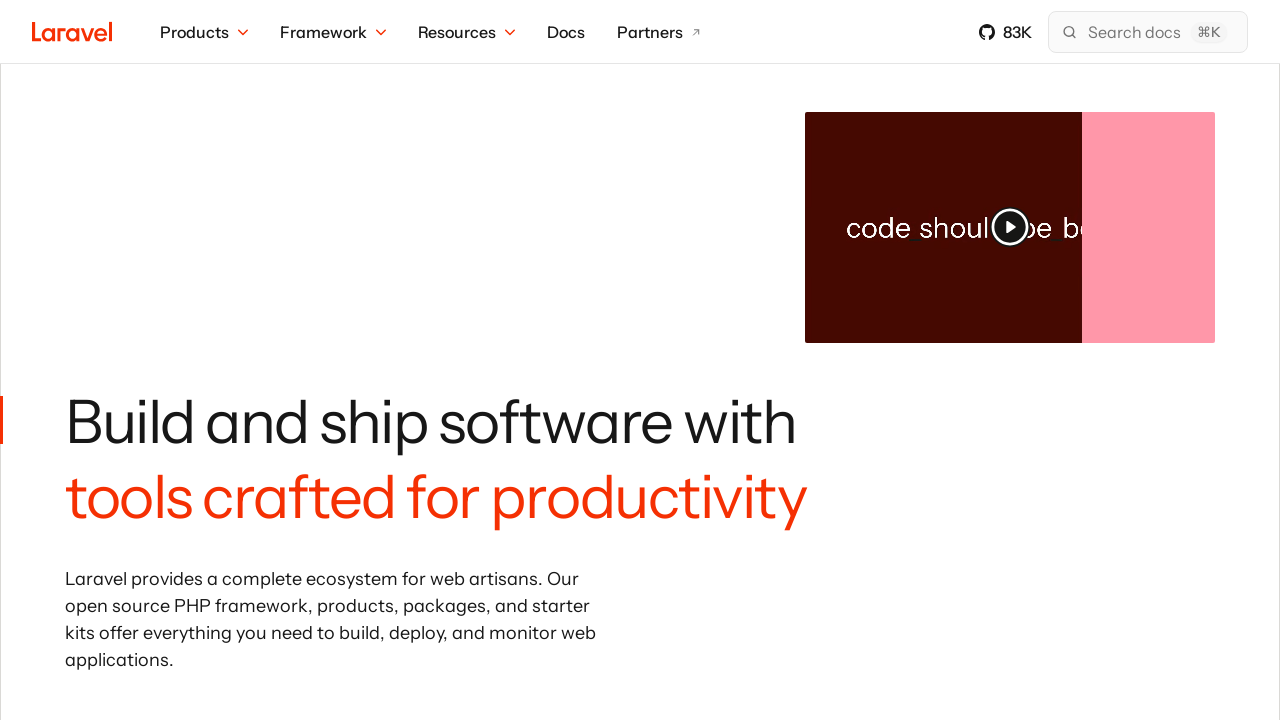

Waited for page DOM content to load
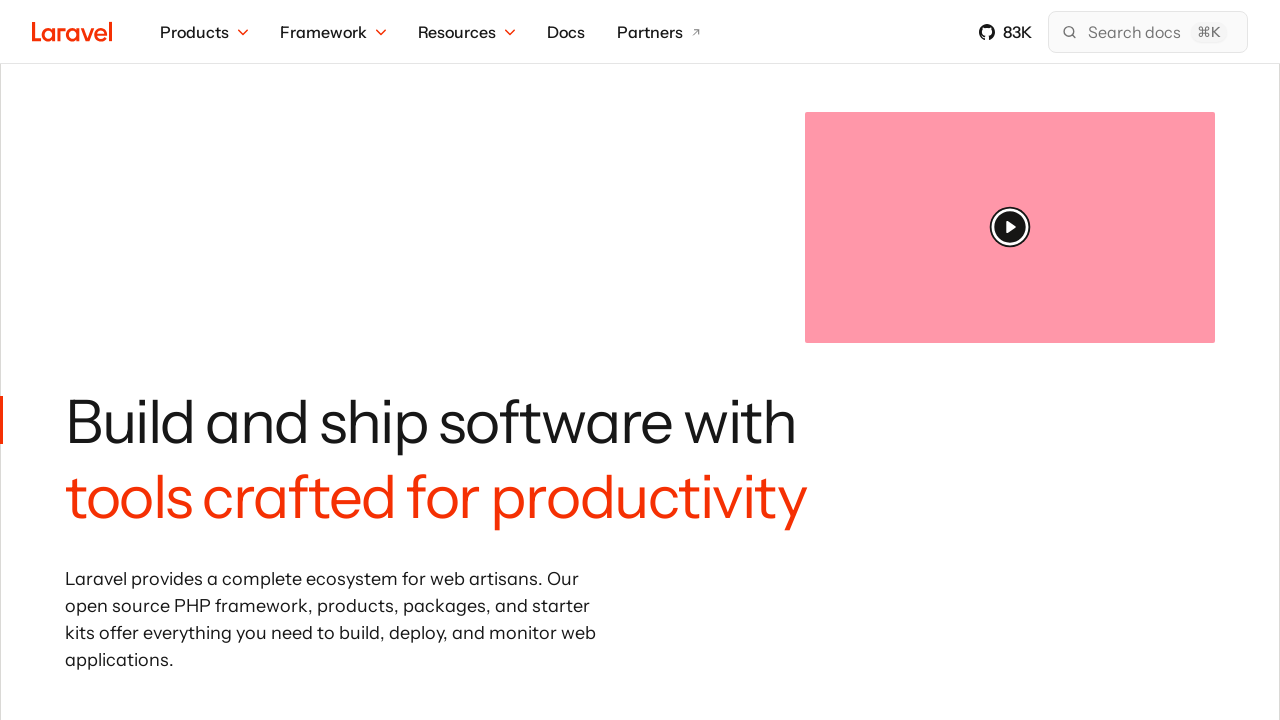

Verified page title contains 'Laravel'
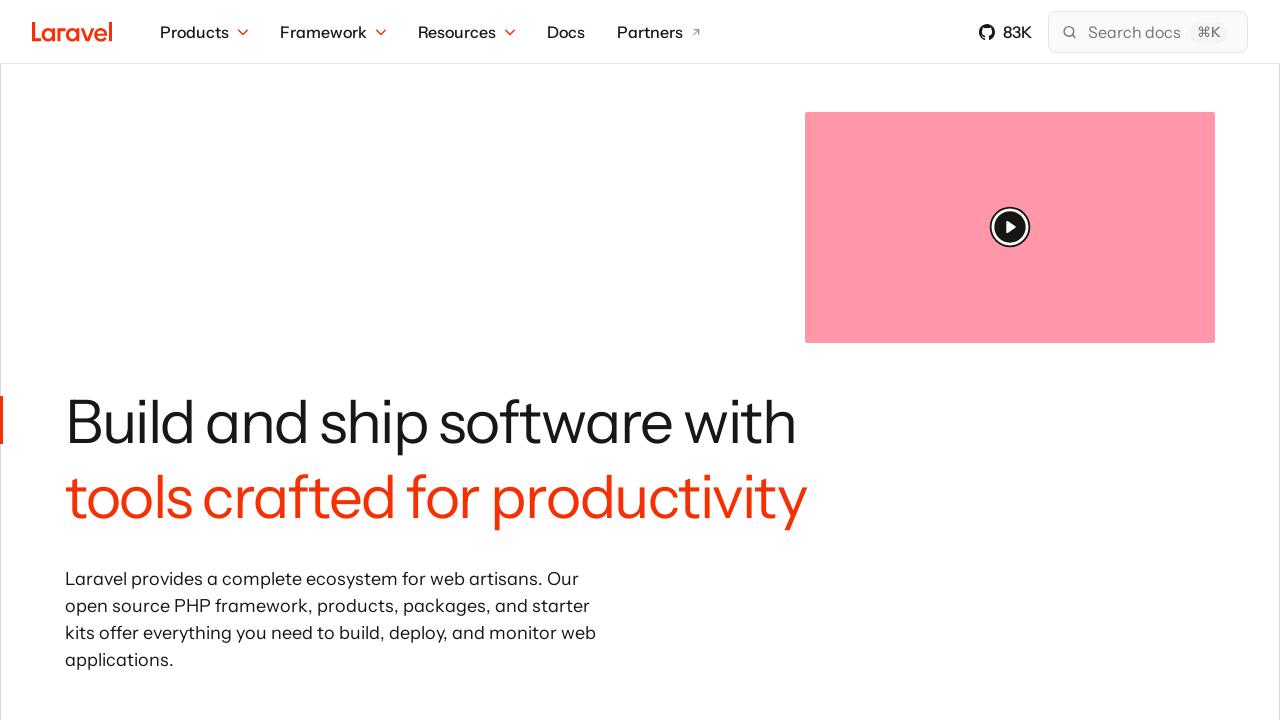

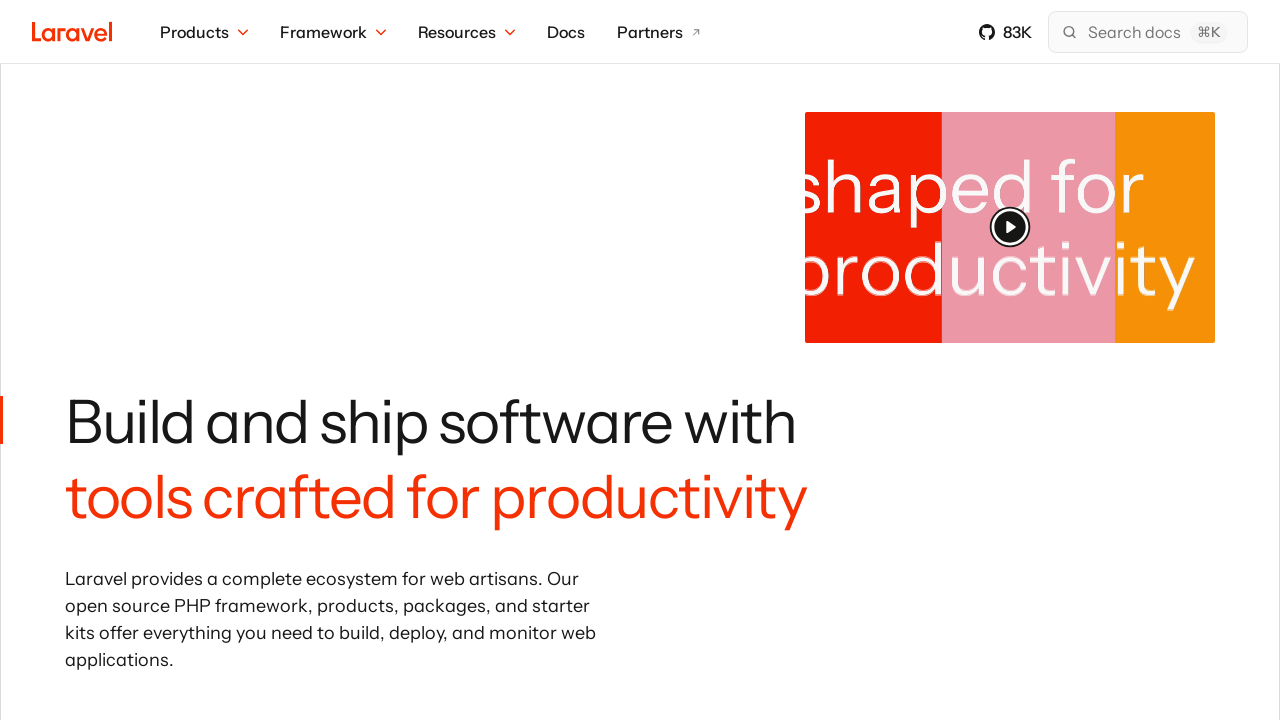